Tests multiple window handling by clicking a link to open a new window, switching between the parent and child windows, and verifying the content in each window.

Starting URL: http://the-internet.herokuapp.com/

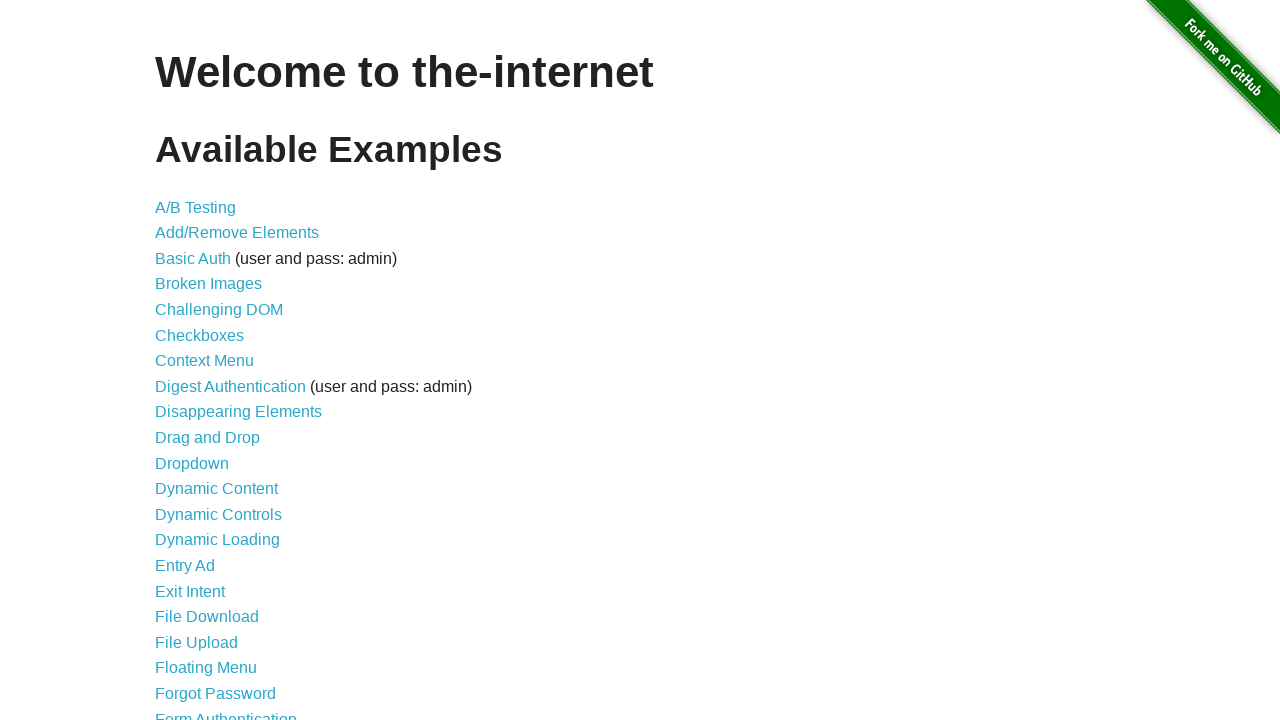

Clicked on 'Multiple Windows' link at (218, 369) on text=Multiple Windows
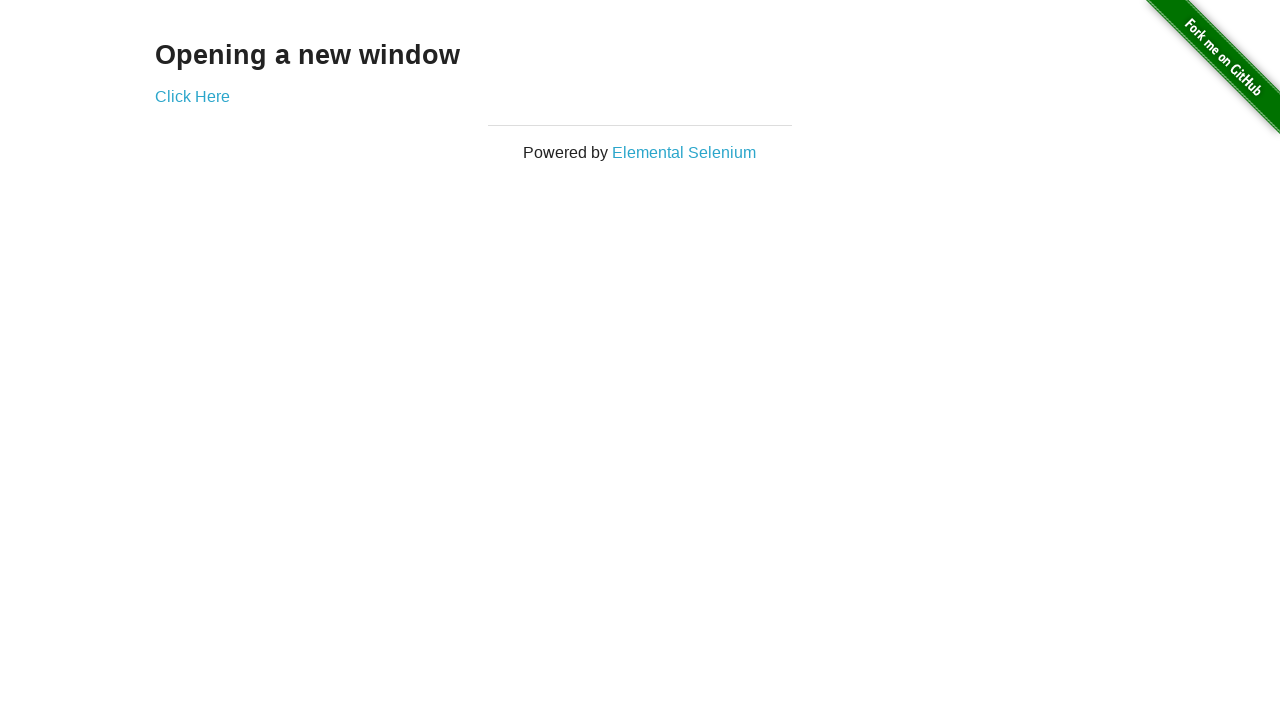

Clicked 'Click Here' link to open new window at (192, 96) on text=Click Here
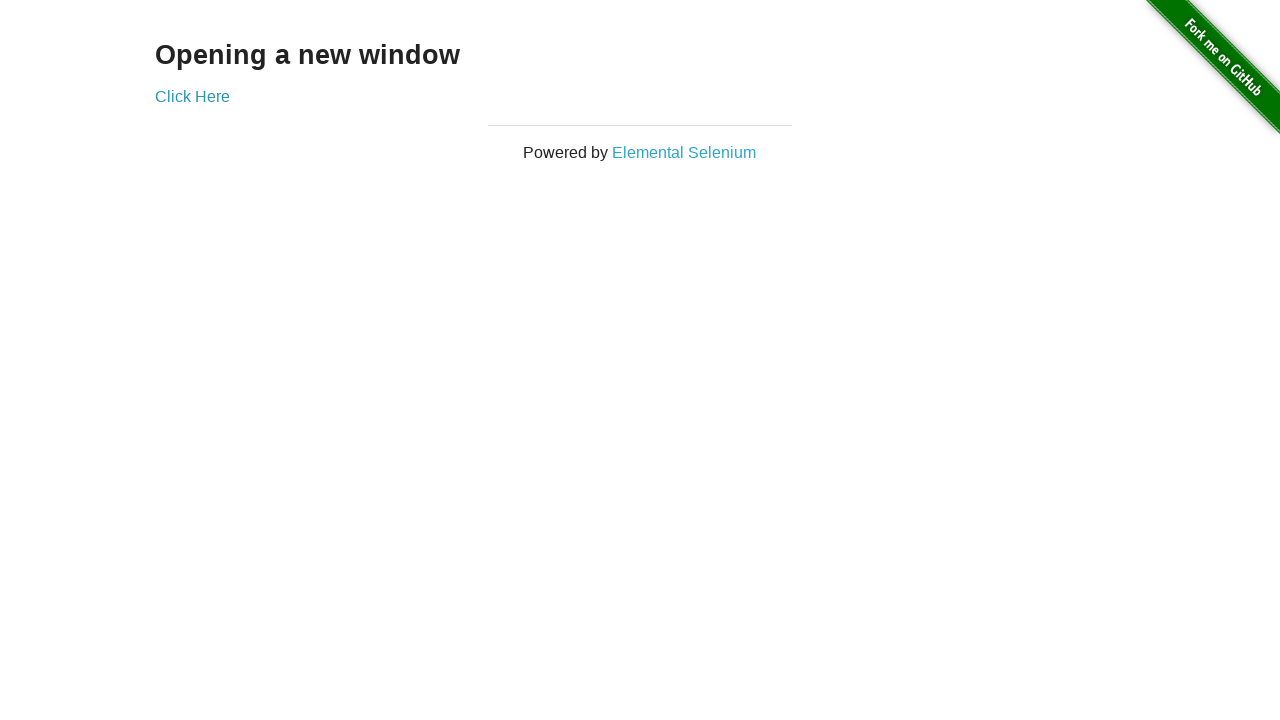

Obtained reference to new child window
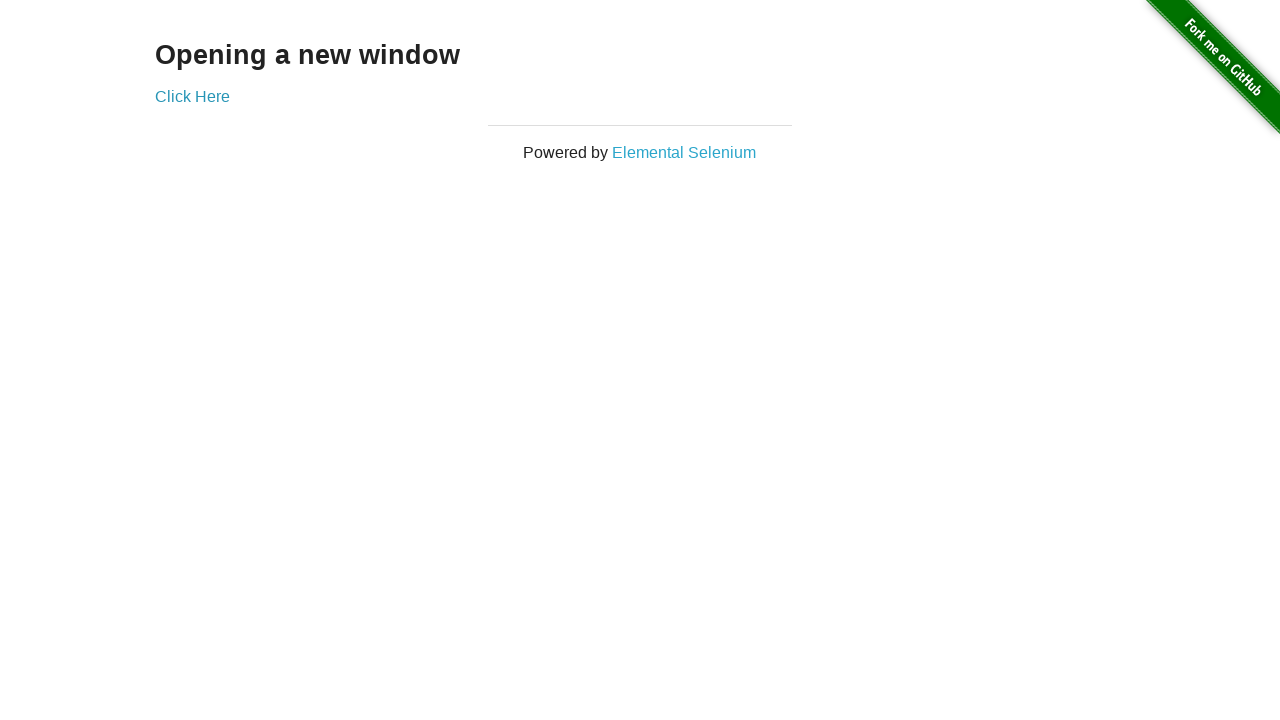

Child window page loaded successfully
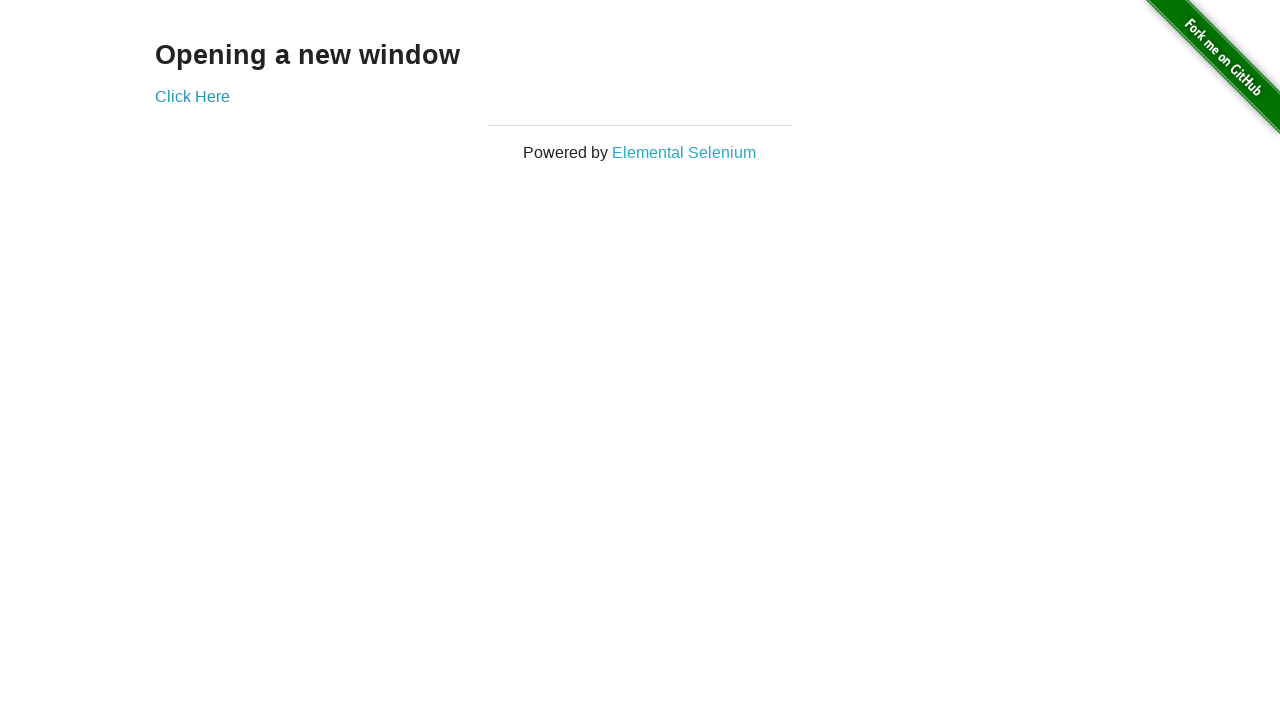

Verified heading element exists in child window
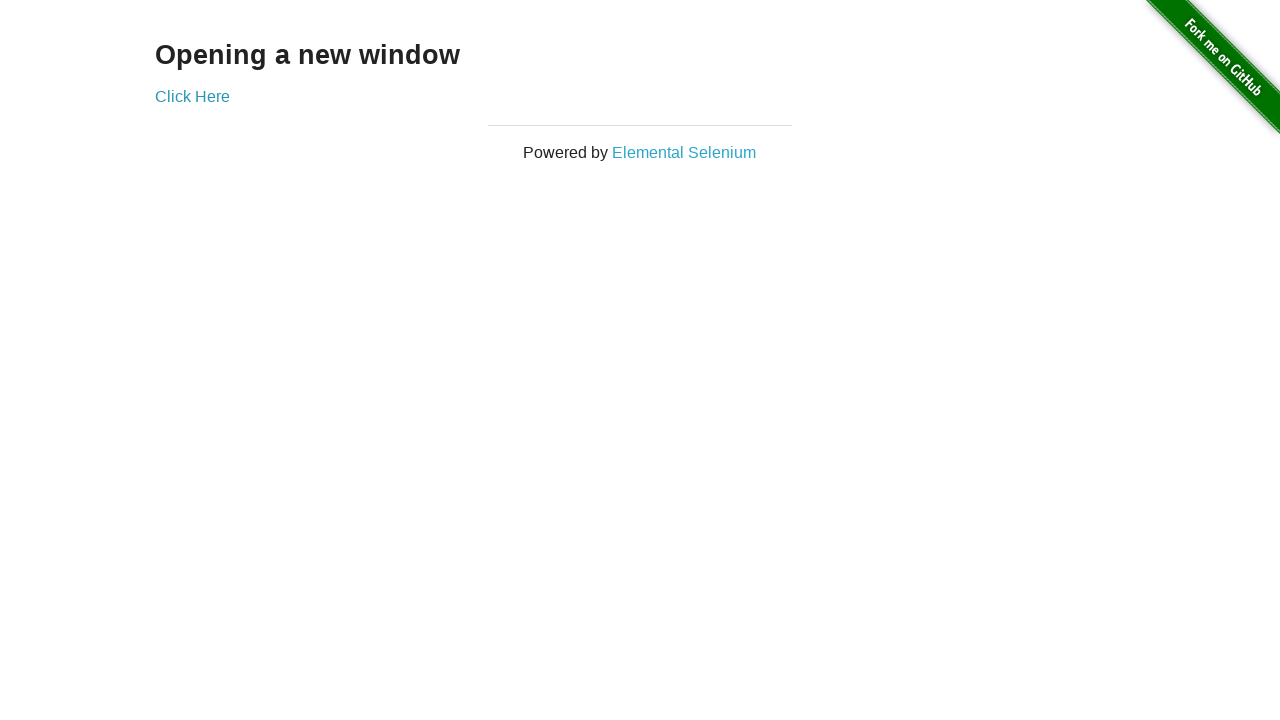

Switched back to parent window
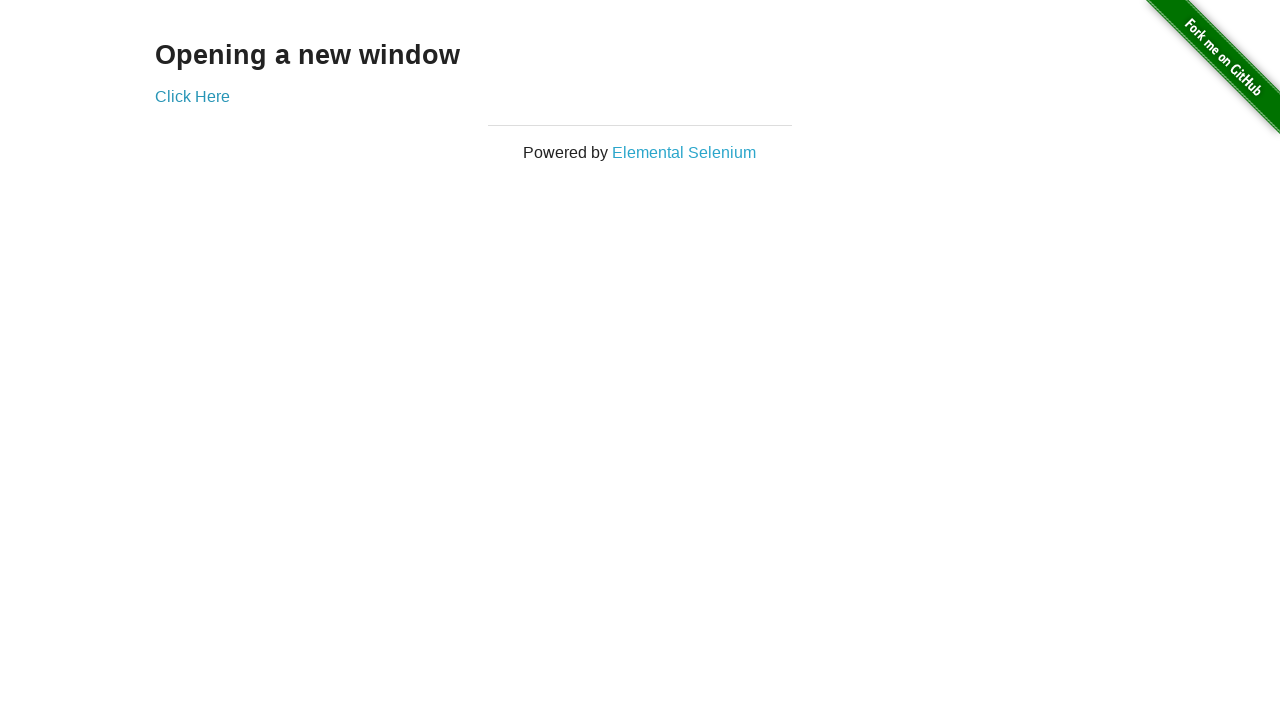

Verified heading element exists in parent window
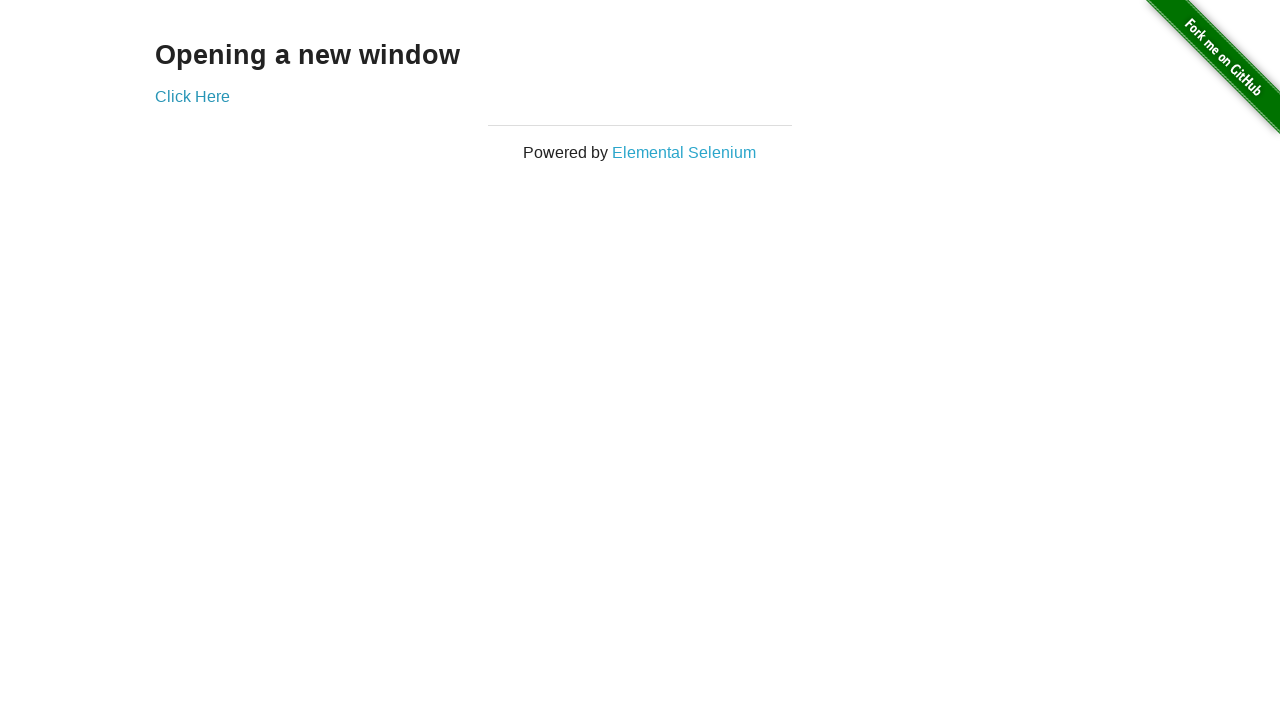

Closed child window
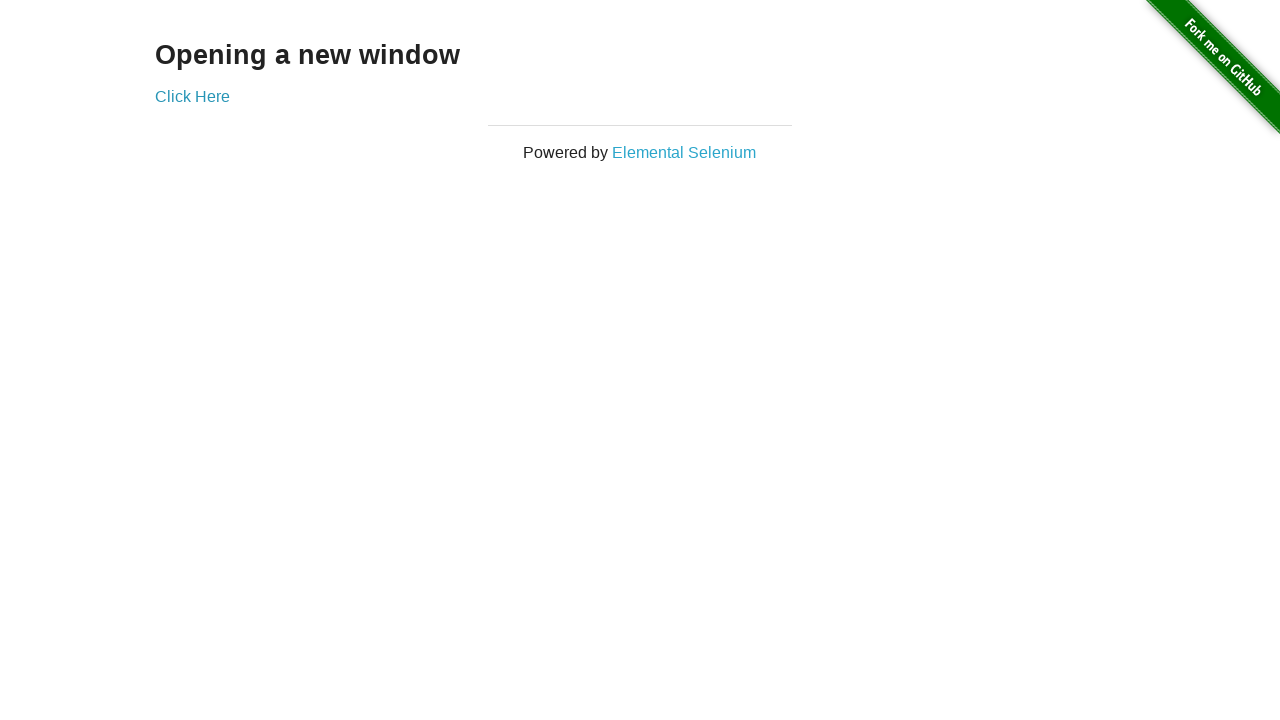

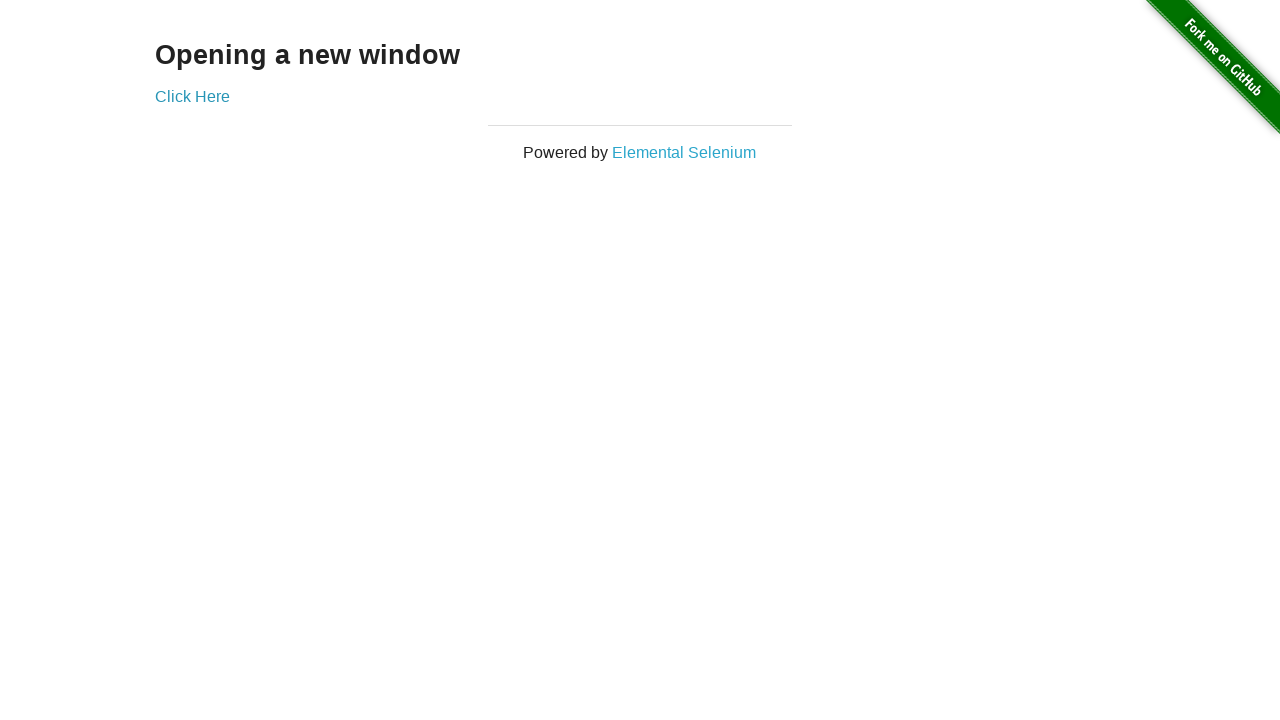